Tests that switching to the parent frame displays "Parent frame" text

Starting URL: https://demoqa.com

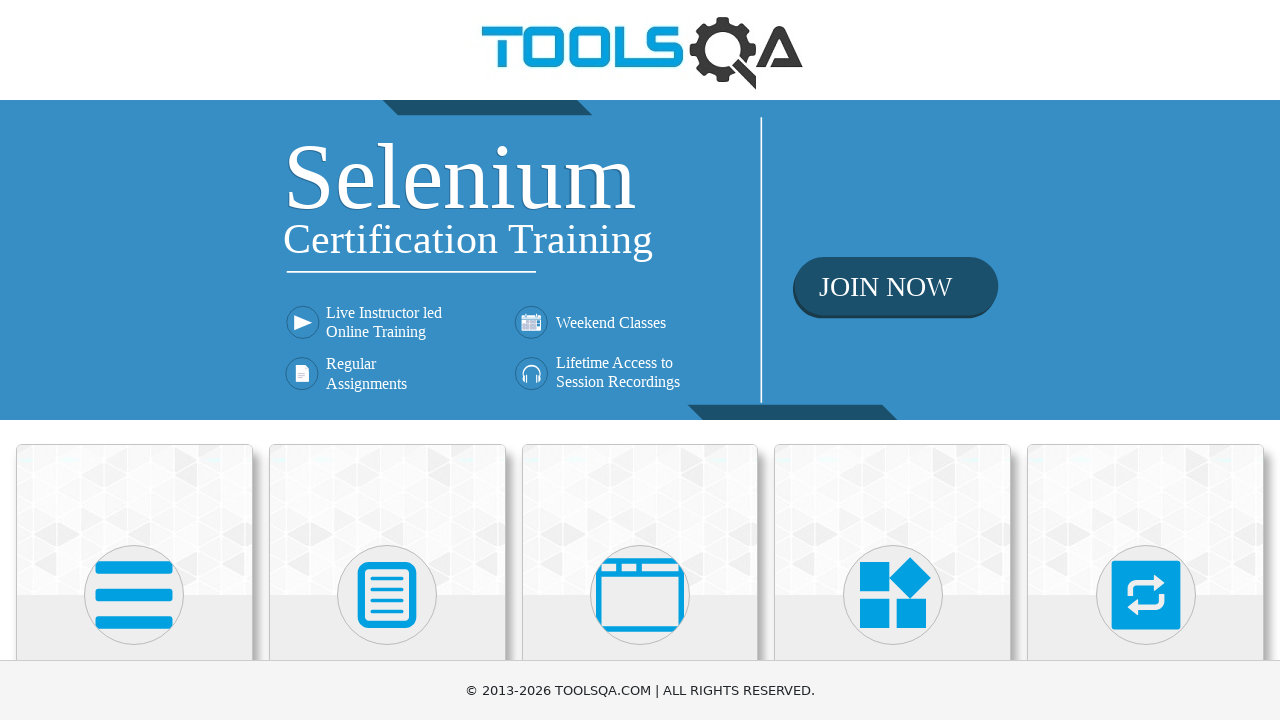

Clicked on Alerts, Frame & Windows card at (640, 520) on div.card:has-text('Alerts, Frame & Windows')
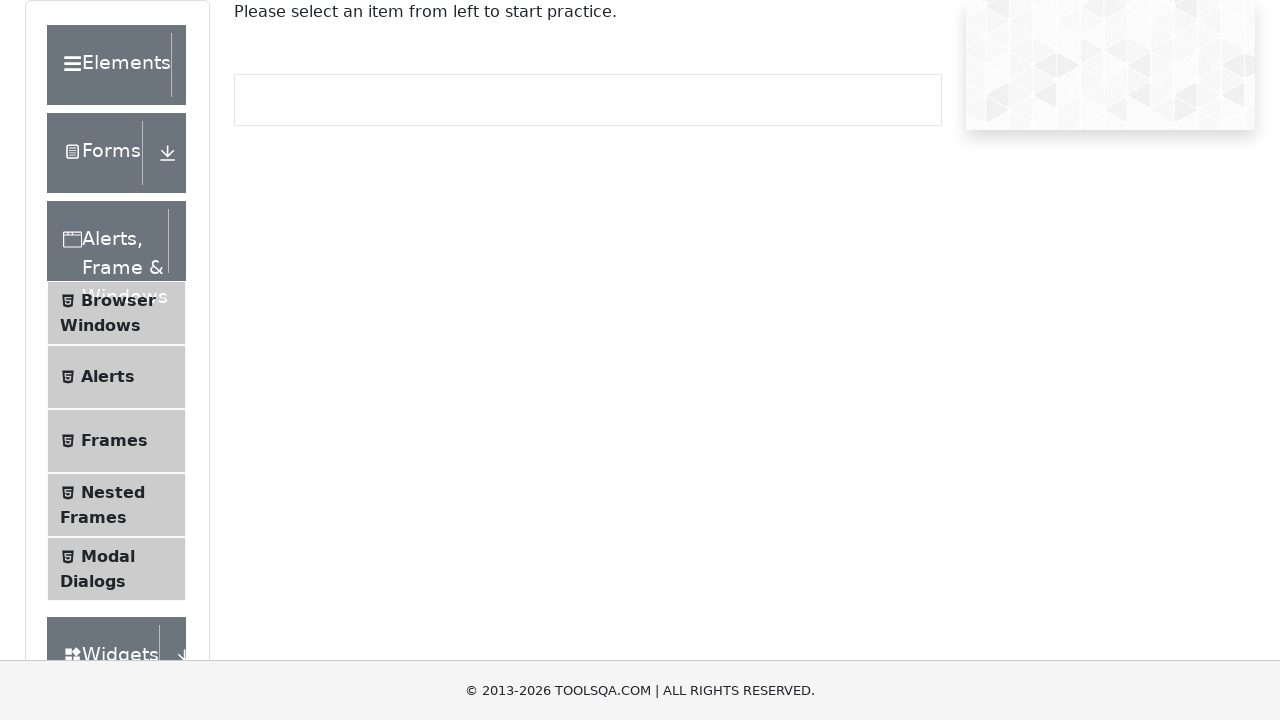

Clicked on Nested Frames link at (113, 492) on text=Nested Frames
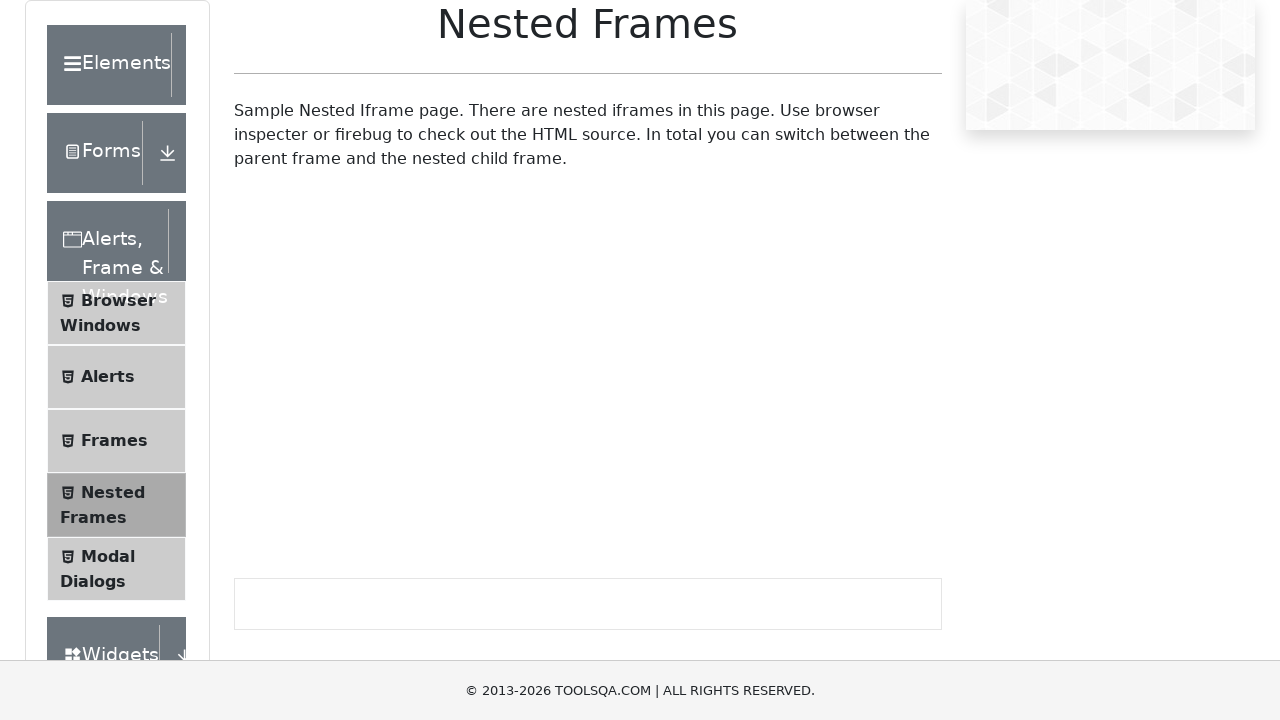

Located parent frame with ID 'frame1'
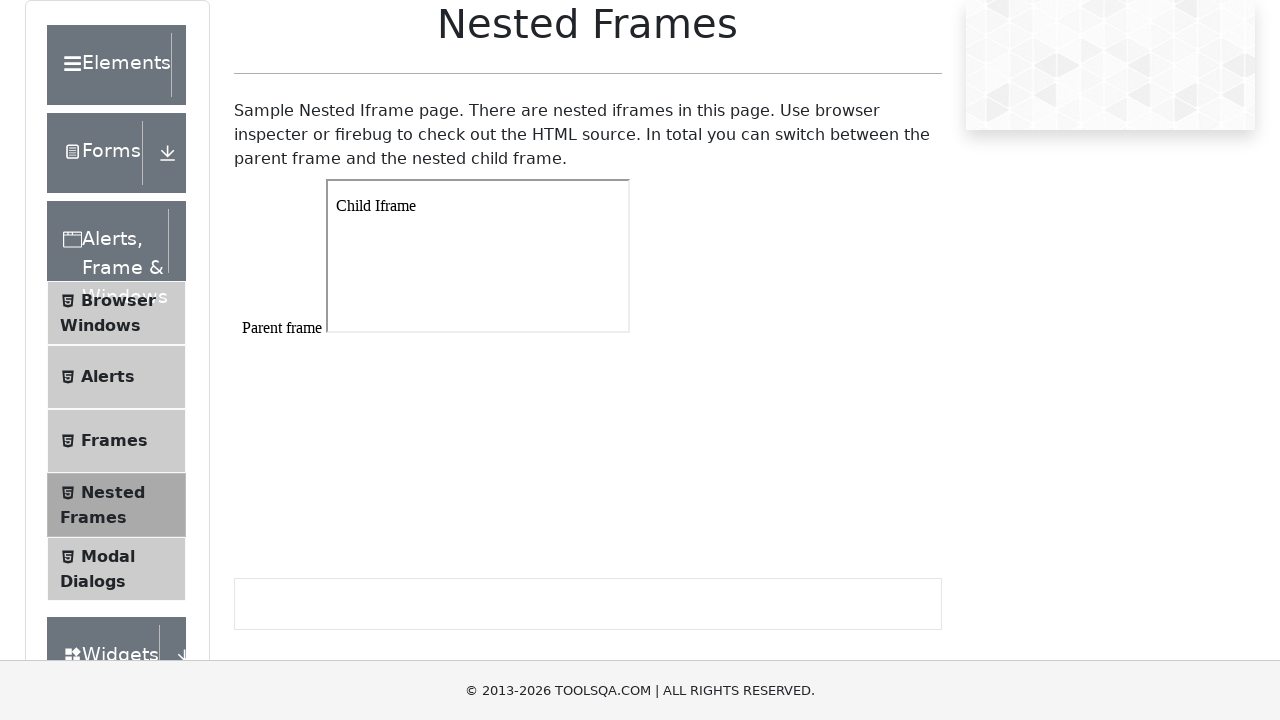

Waited for parent frame body to load
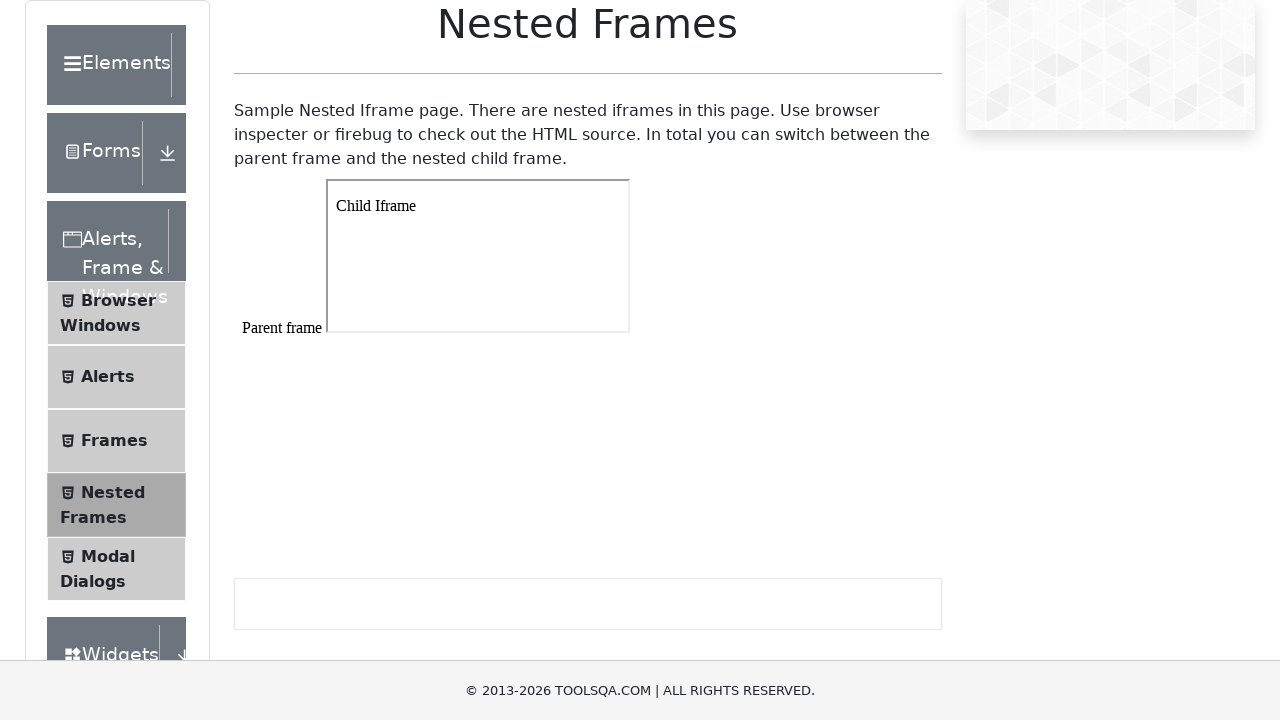

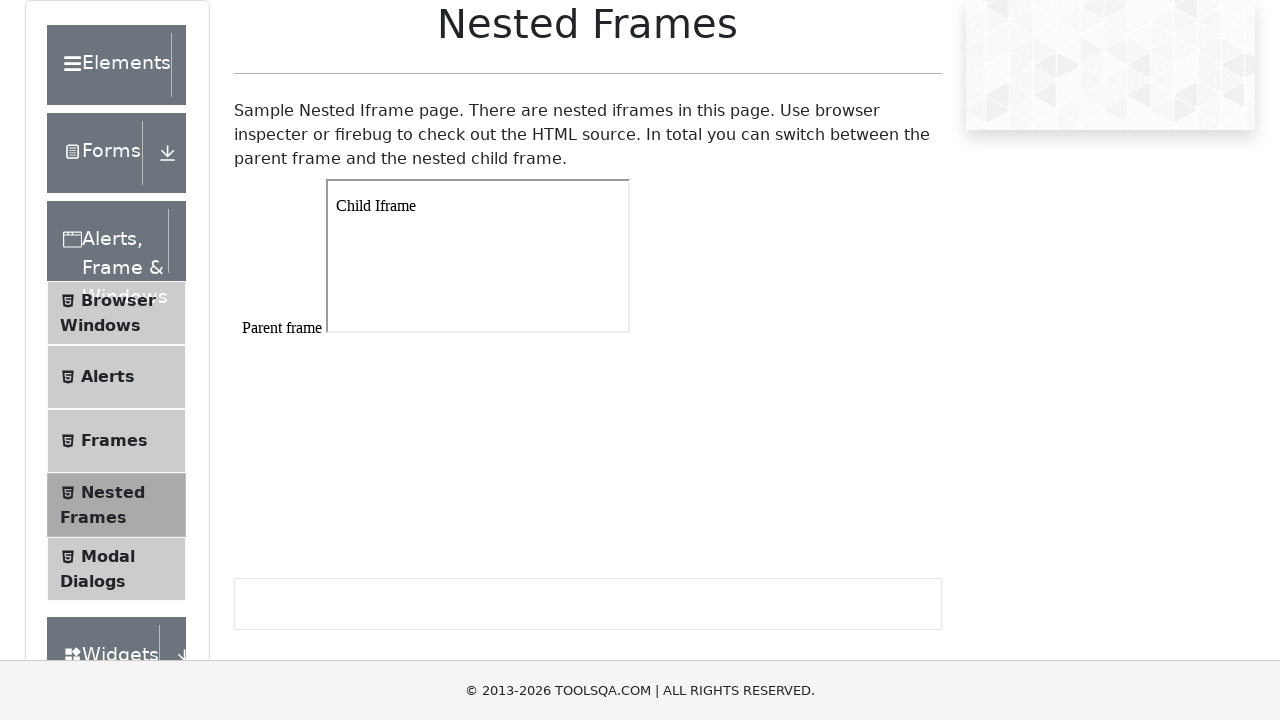